Navigates to a German ceiling painting database page, expands slick-slider carousels to show all images, and clicks expand/collapse links to reveal hidden content blocks.

Starting URL: https://www.deckenmalerei.eu/0c728050-c5af-11e9-893a-a37e5cdc9651

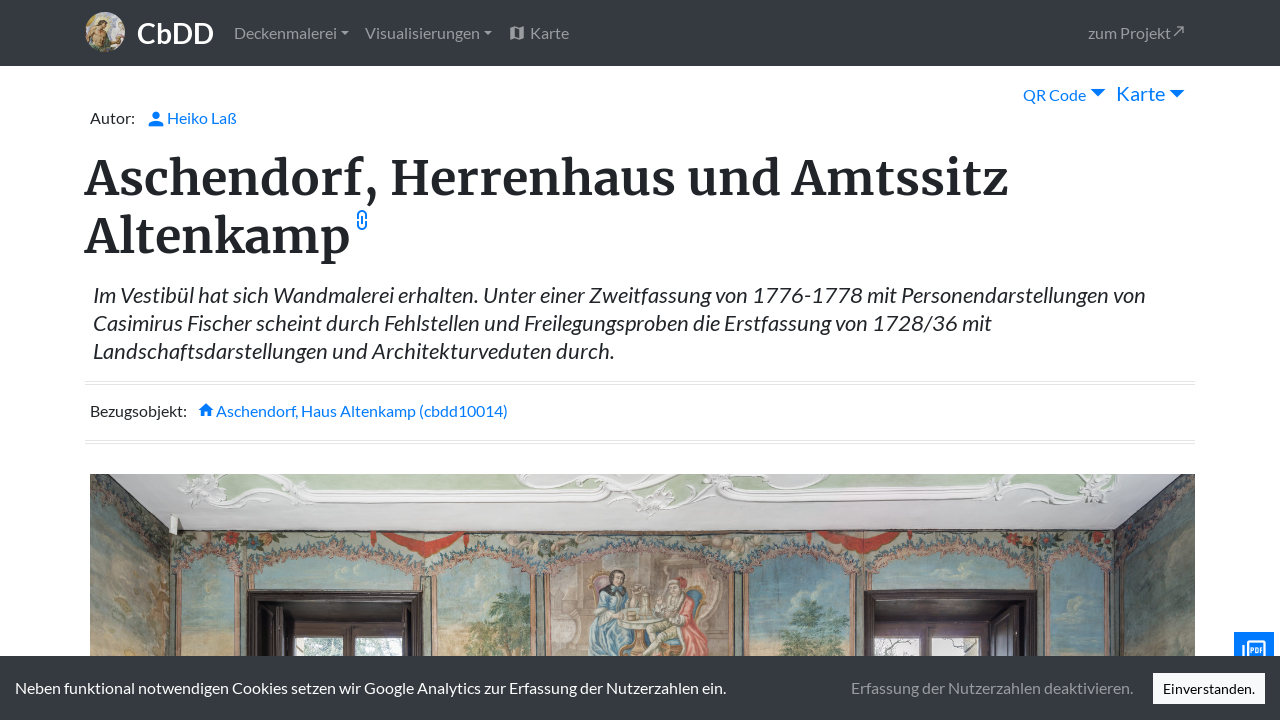

Waited for page to fully load (networkidle state)
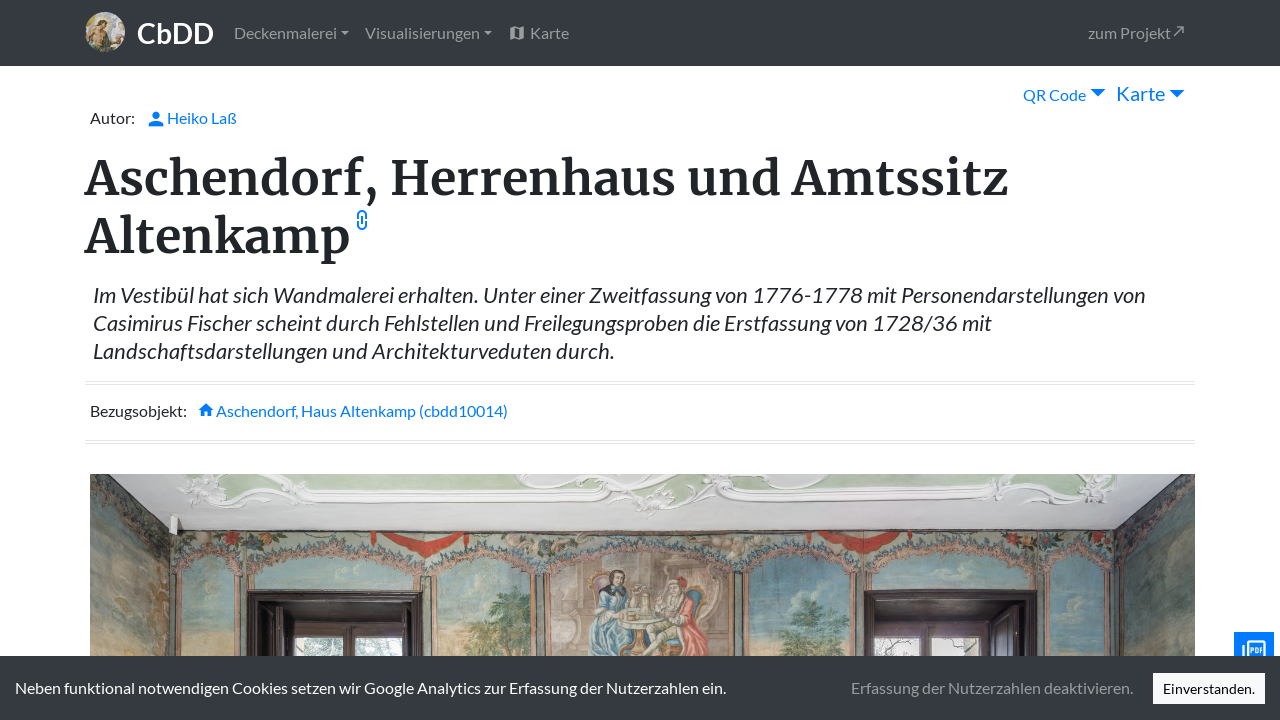

Injected JavaScript to unfold slick-slider carousels and expand all content blocks
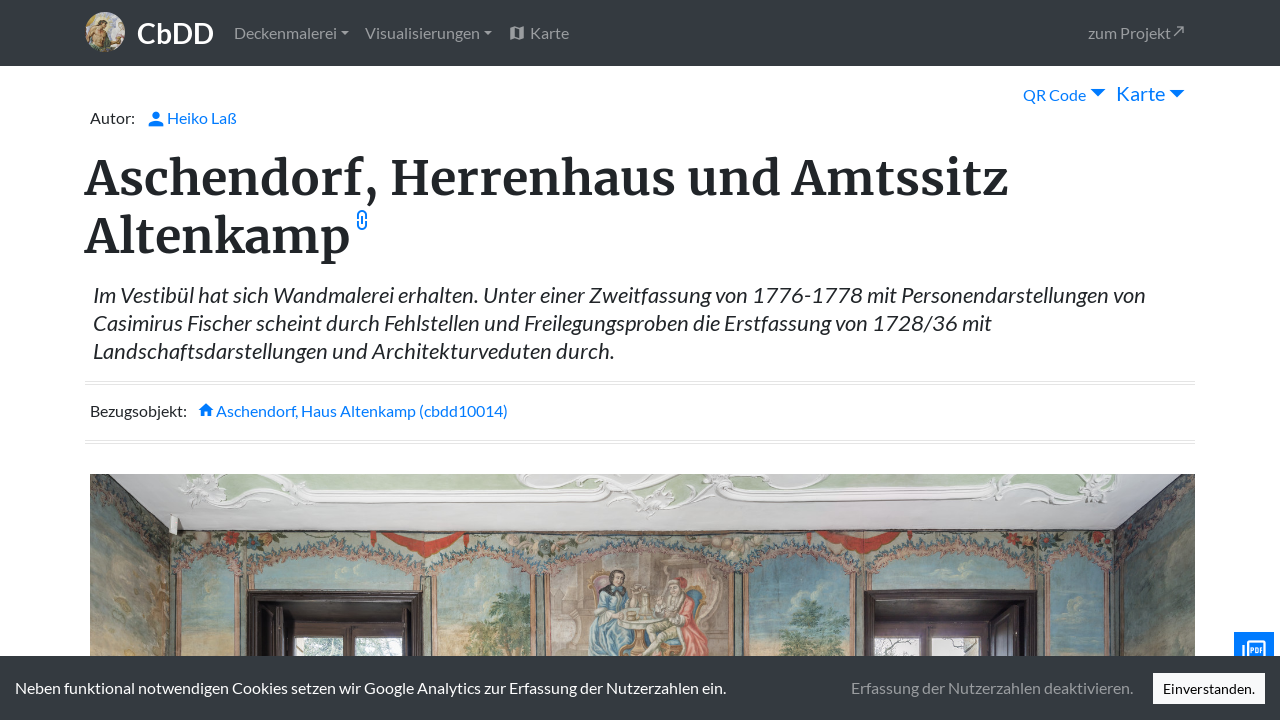

Waited for navigation and content changes to complete
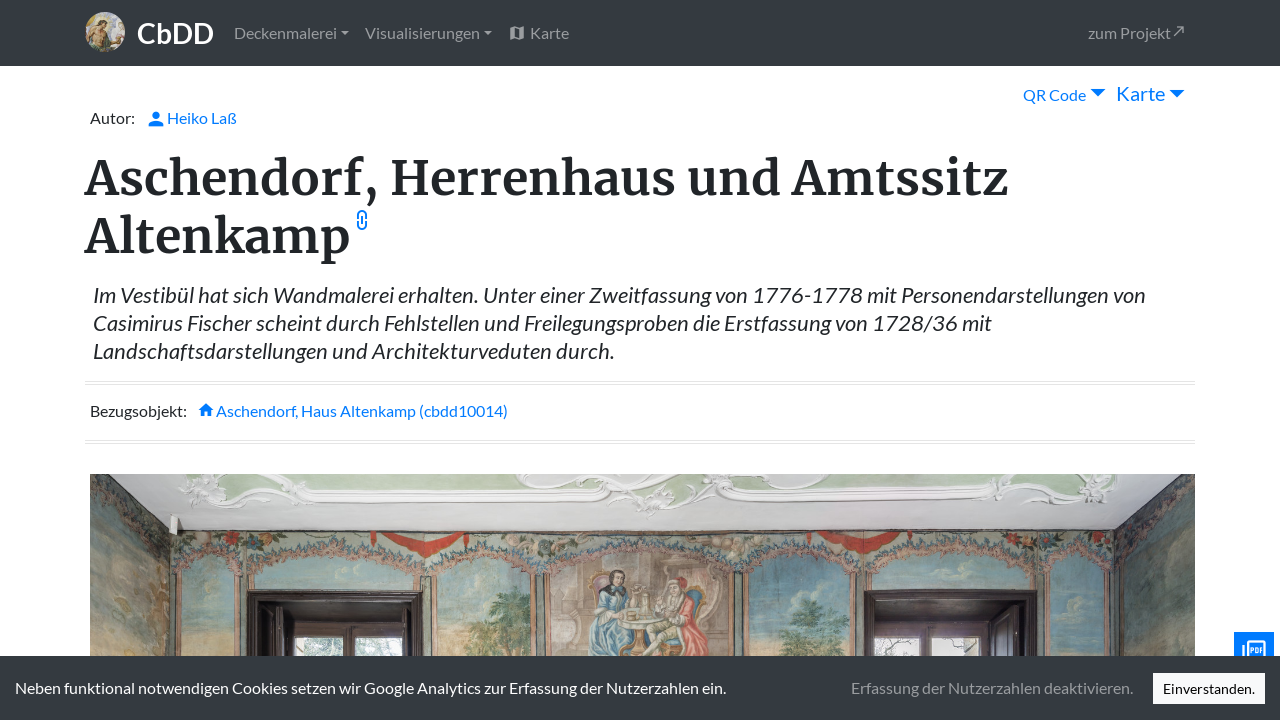

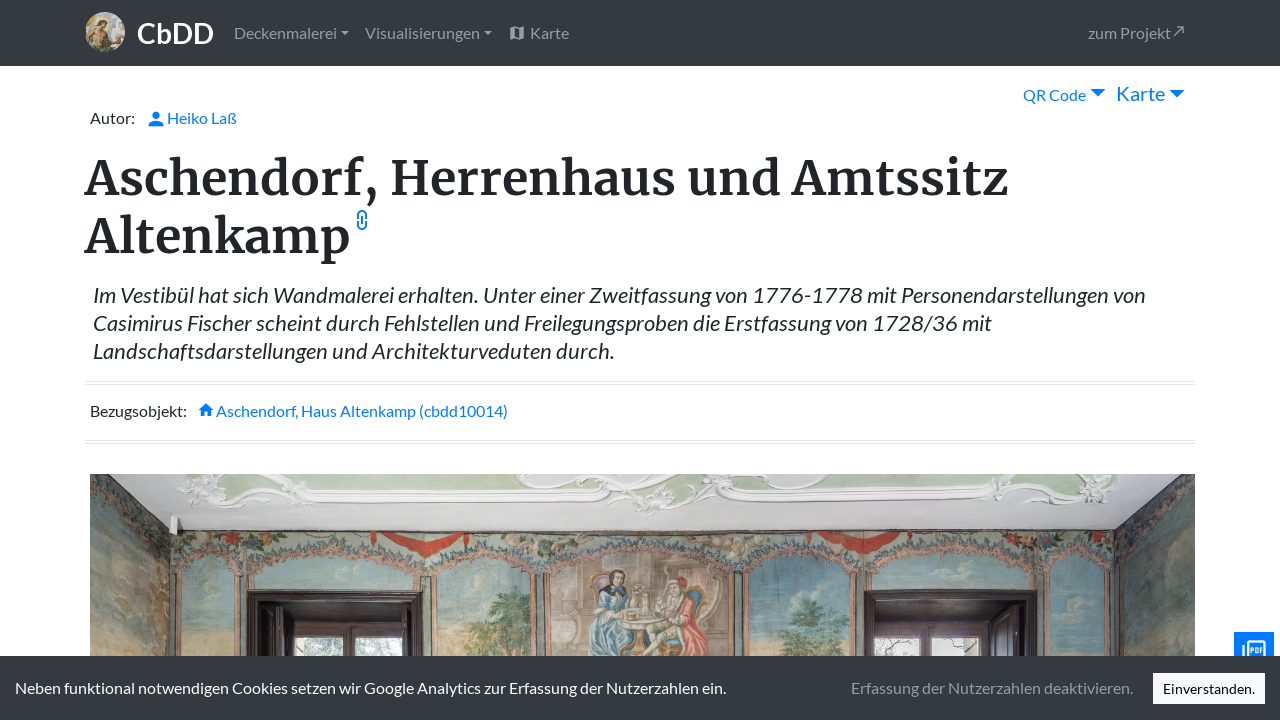